Tests a web calculator form by performing addition (5+6=11), multiplication (12*5=60), and division (13/2=6.5) operations, verifying the results after each calculation.

Starting URL: http://demoselsite.azurewebsites.net/webform1.aspx

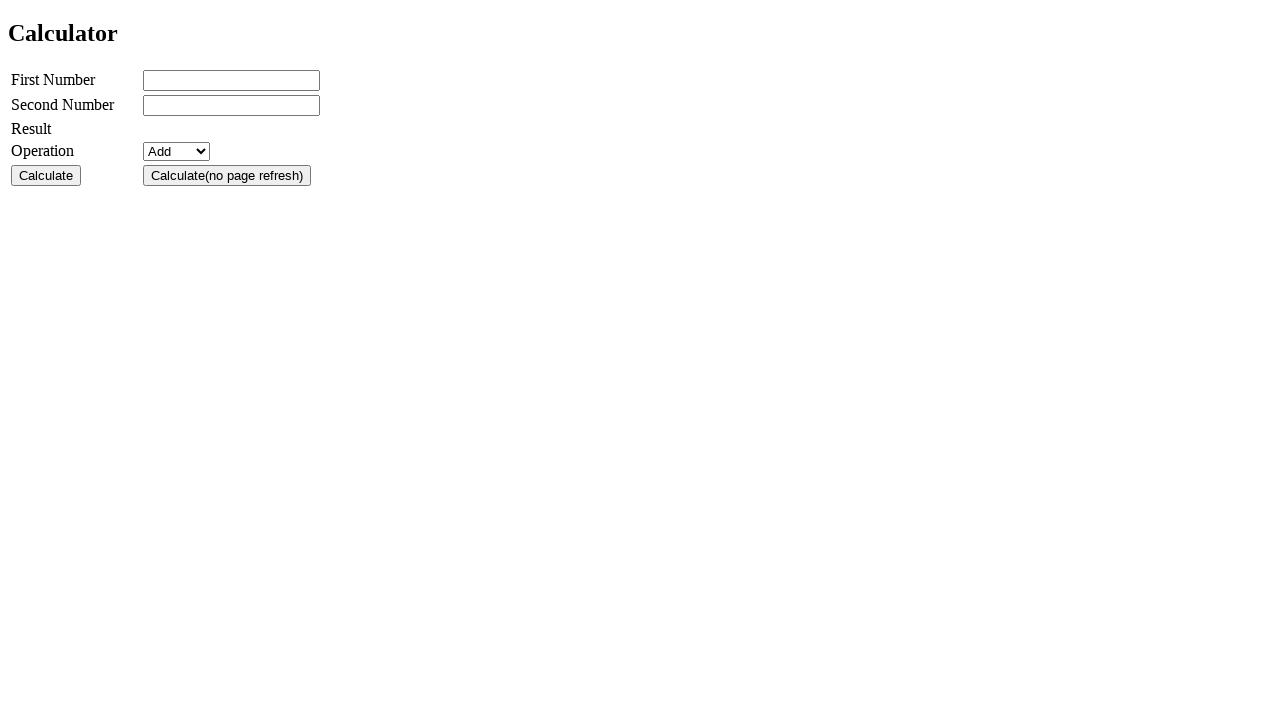

Filled first number field with '5' for addition test on #txtno1
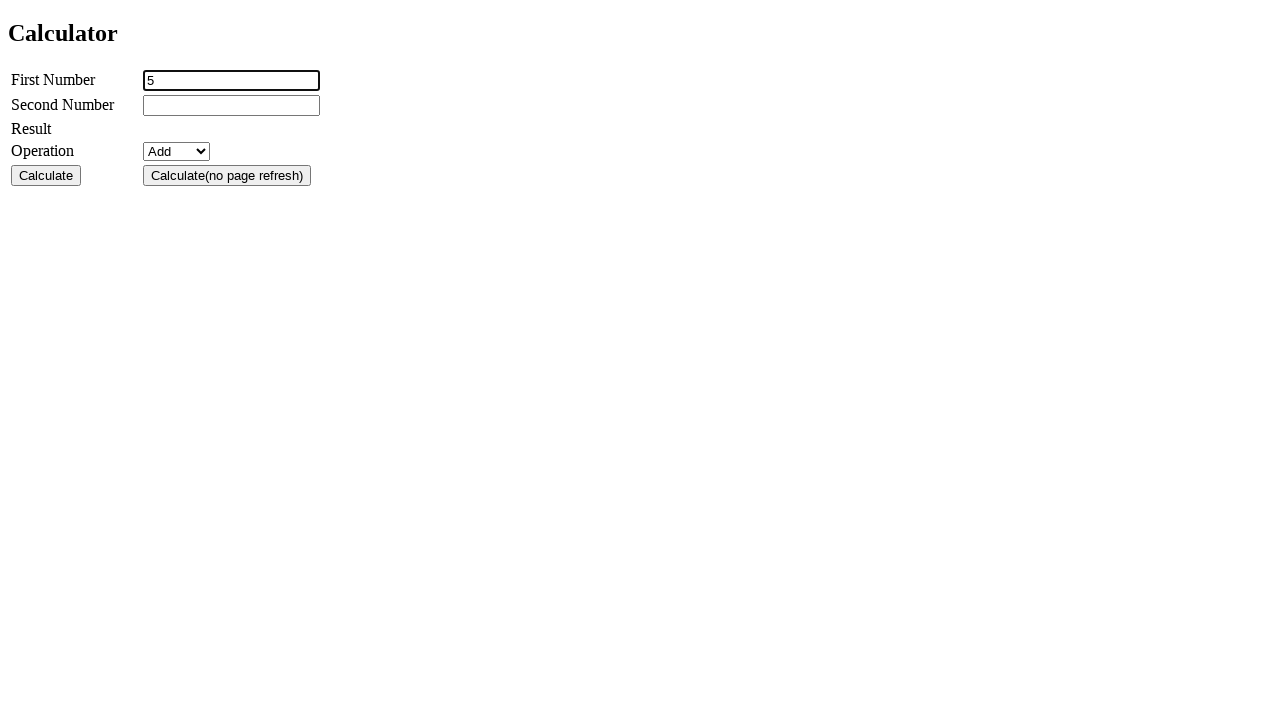

Filled second number field with '6' for addition test on #txtno2
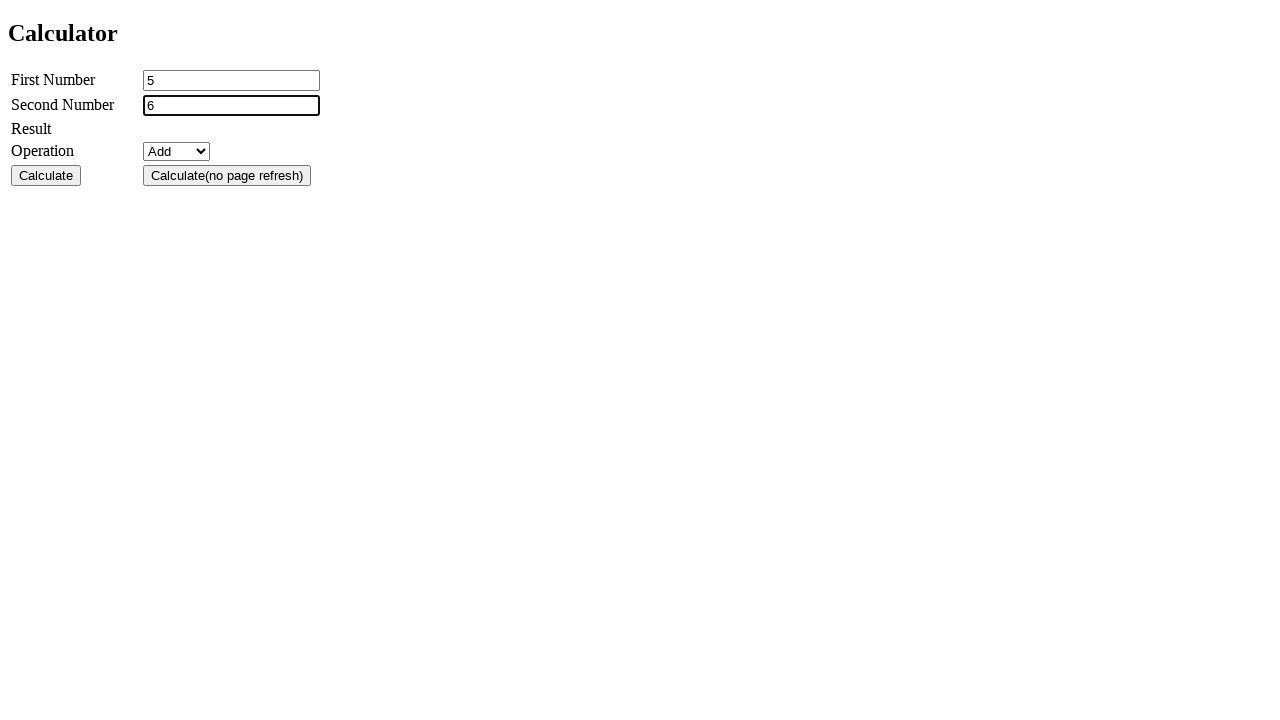

Selected 'Add' operation from dropdown on #cmbop
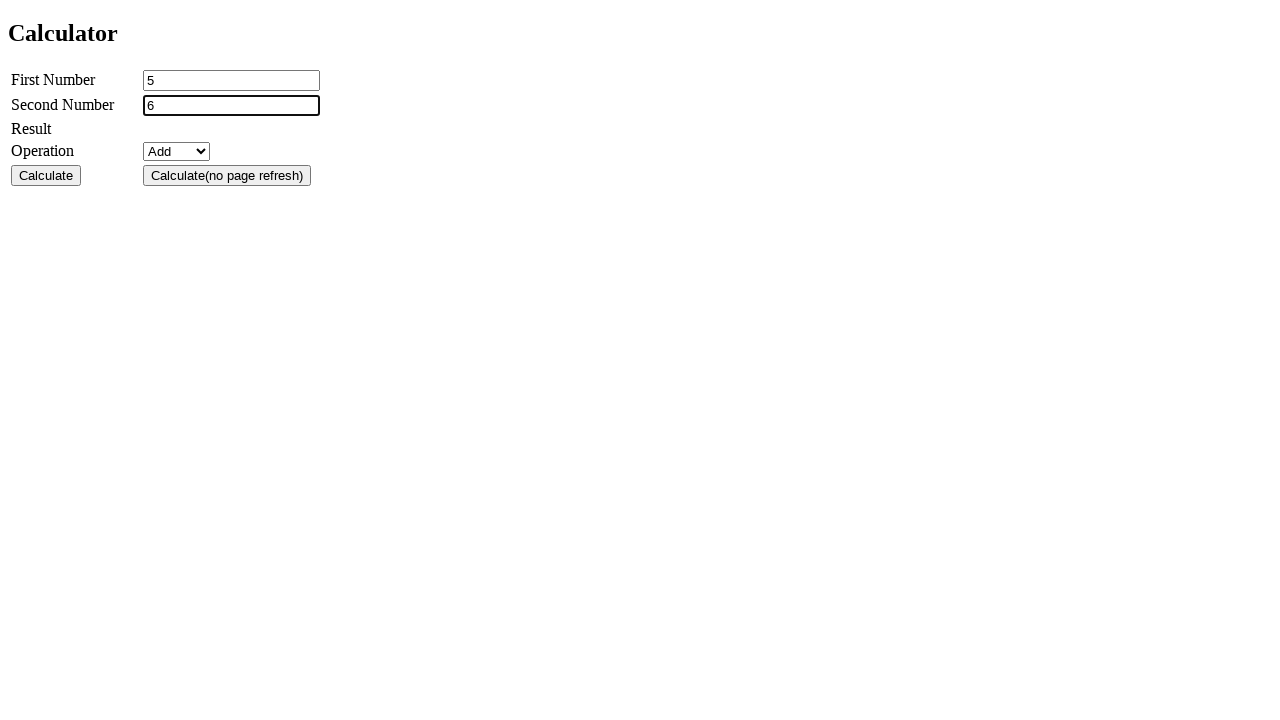

Clicked calculate button for addition (5+6) at (46, 175) on #btnsrcvcalc
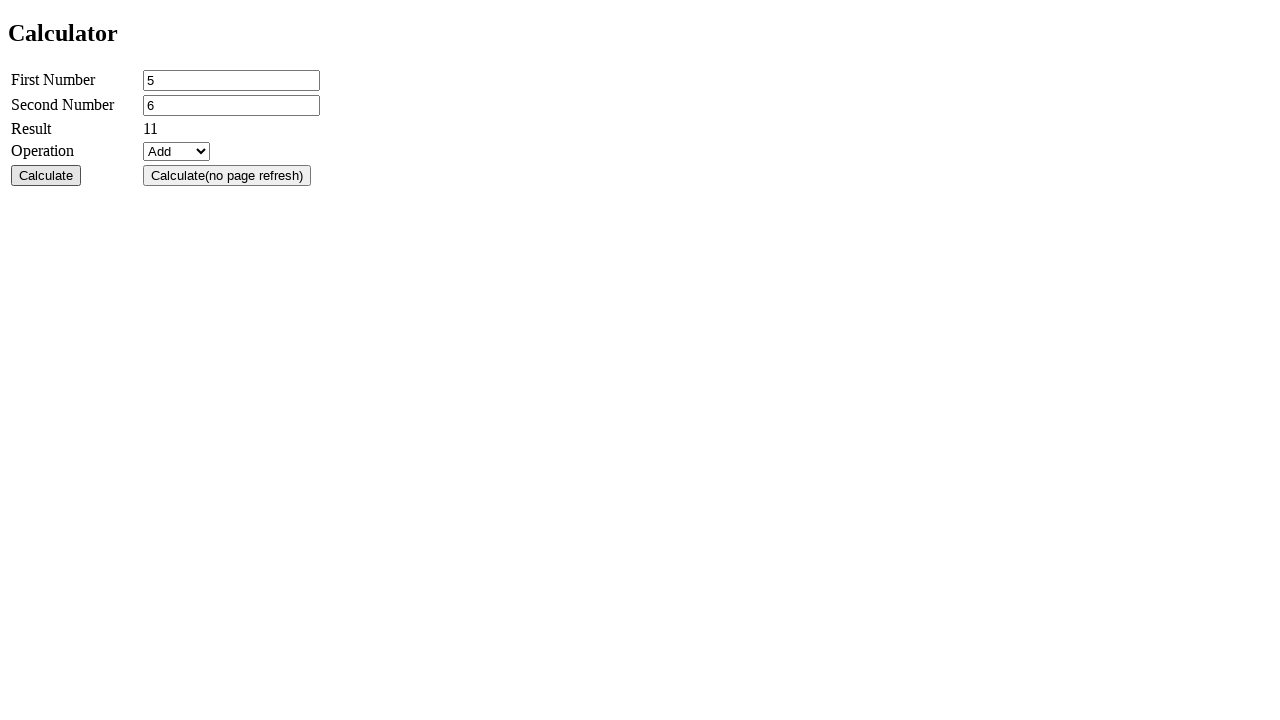

Result label loaded for addition test
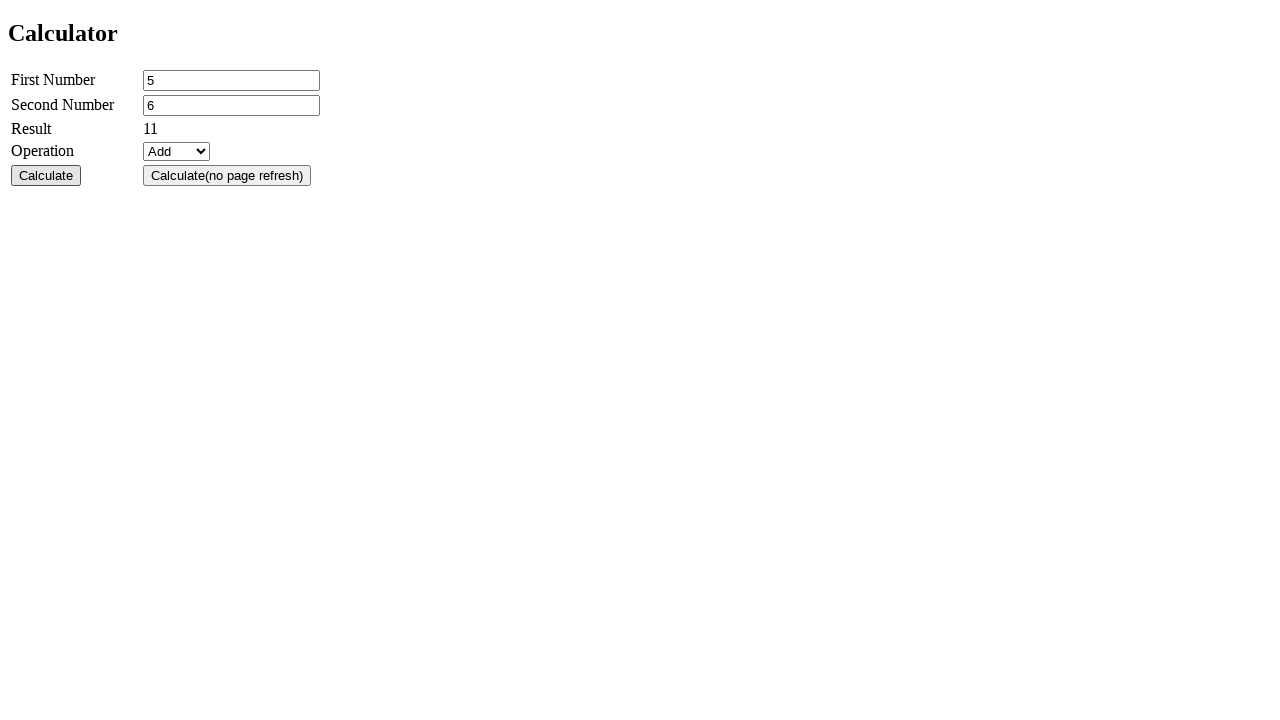

Reloaded calculator page for multiplication test
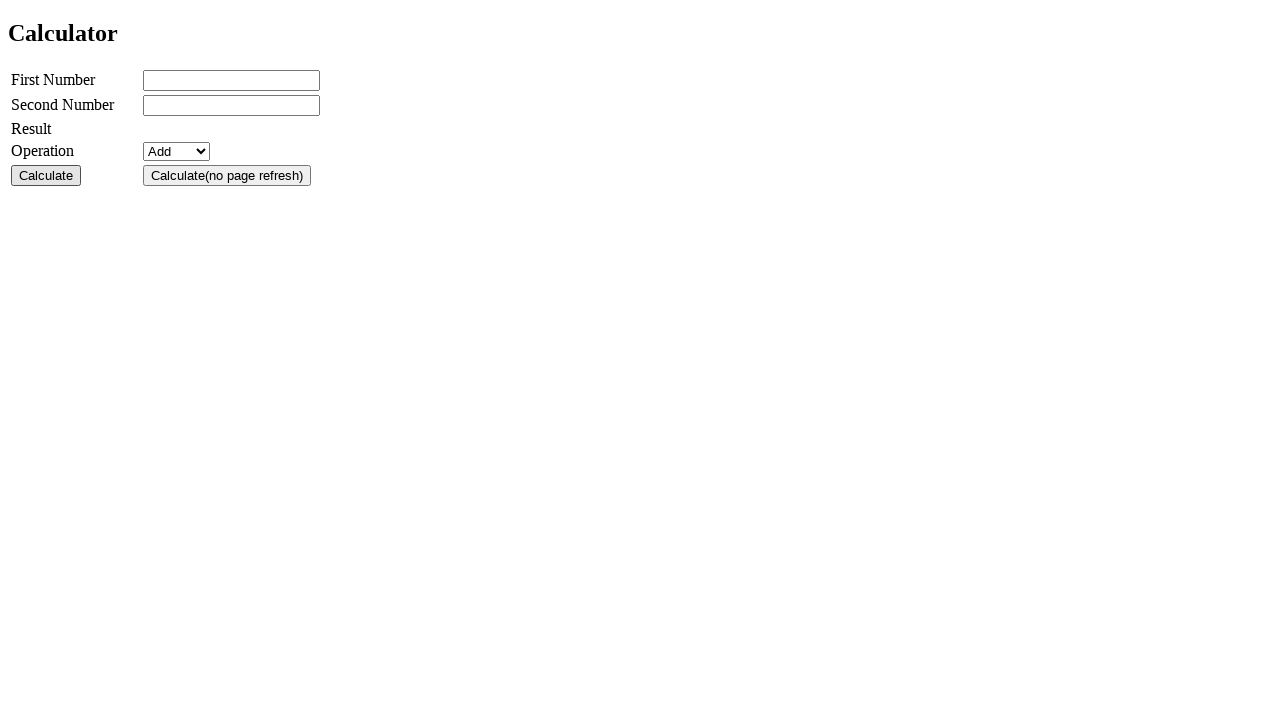

Filled first number field with '12' for multiplication test on #txtno1
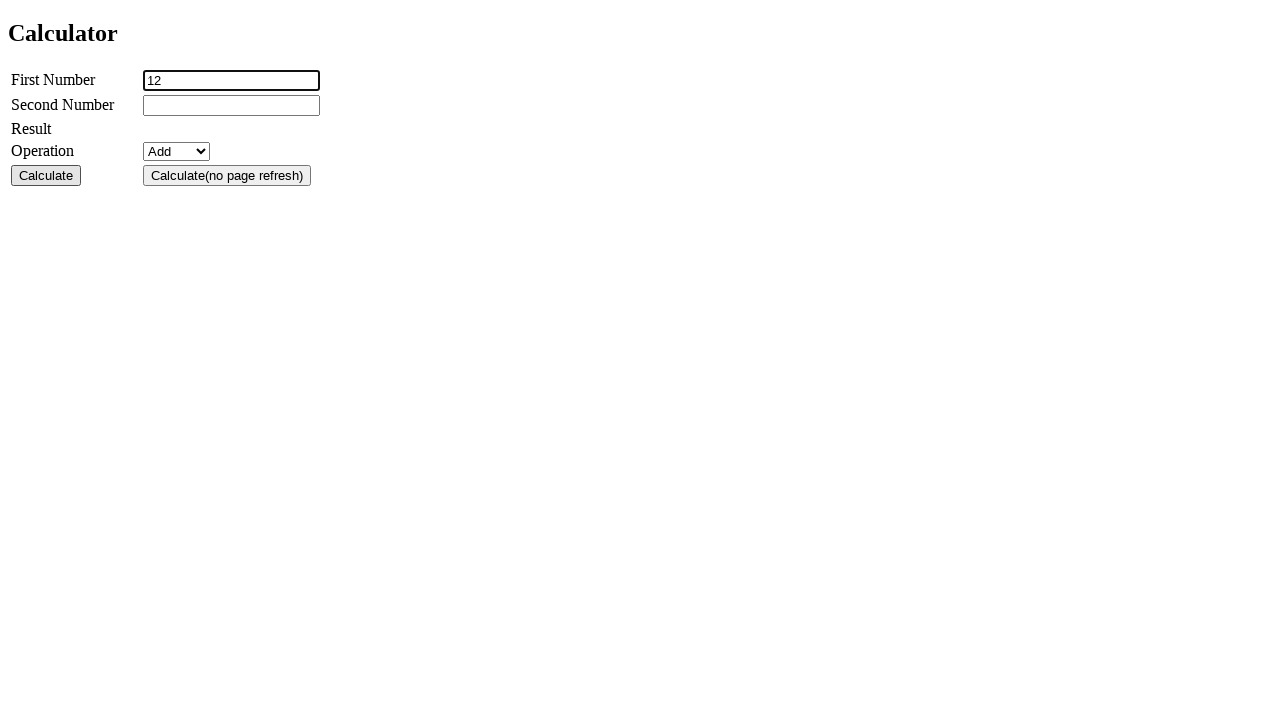

Filled second number field with '5' for multiplication test on #txtno2
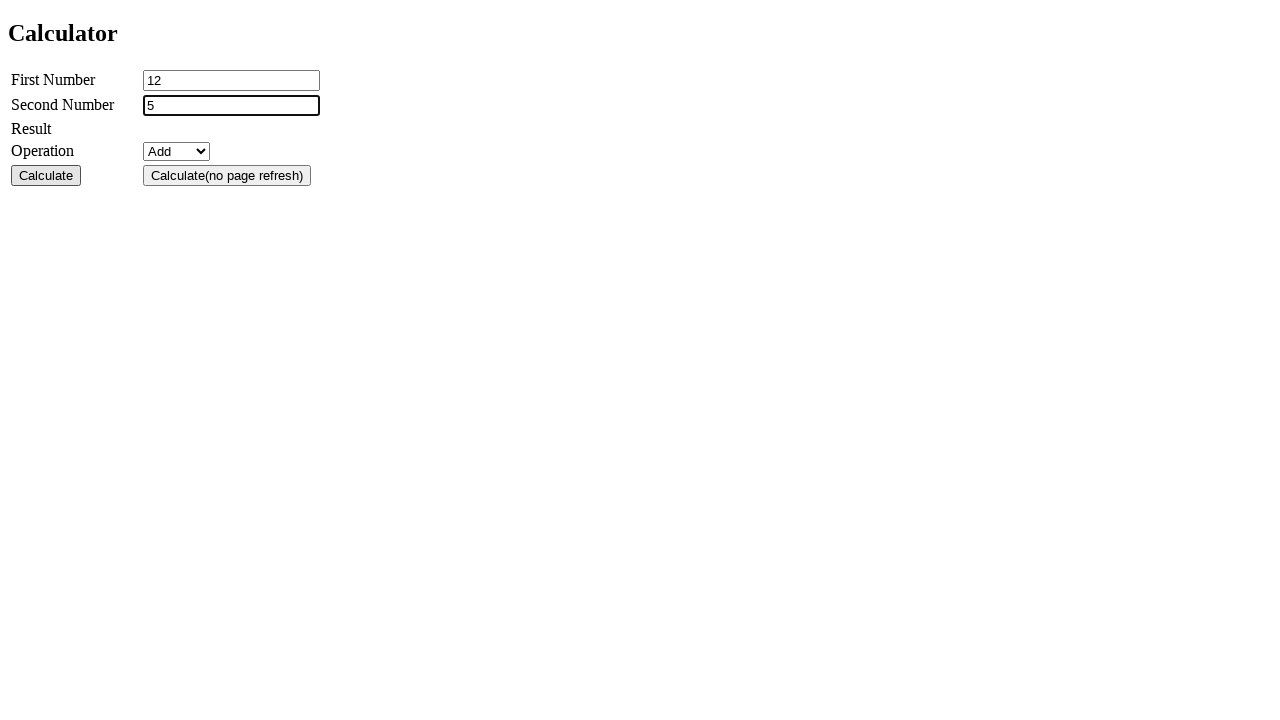

Selected 'Multiply' operation from dropdown on #cmbop
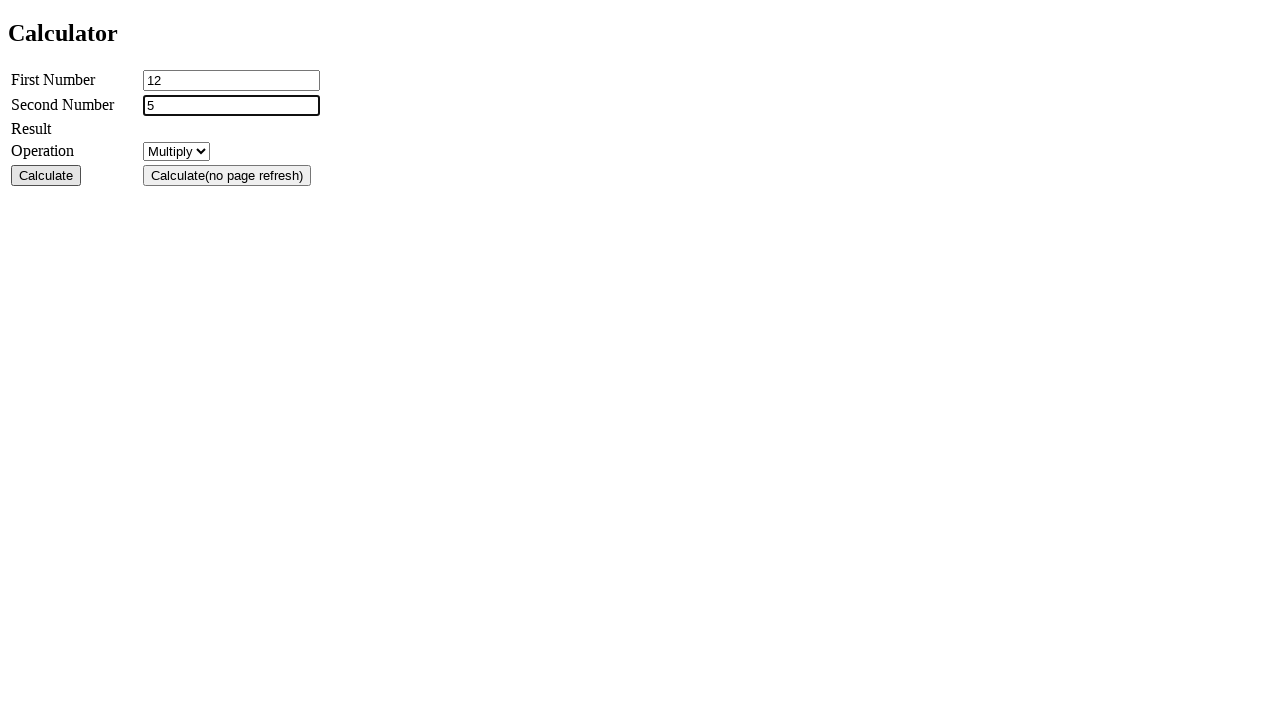

Clicked calculate button for multiplication (12*5) at (46, 175) on #btnsrcvcalc
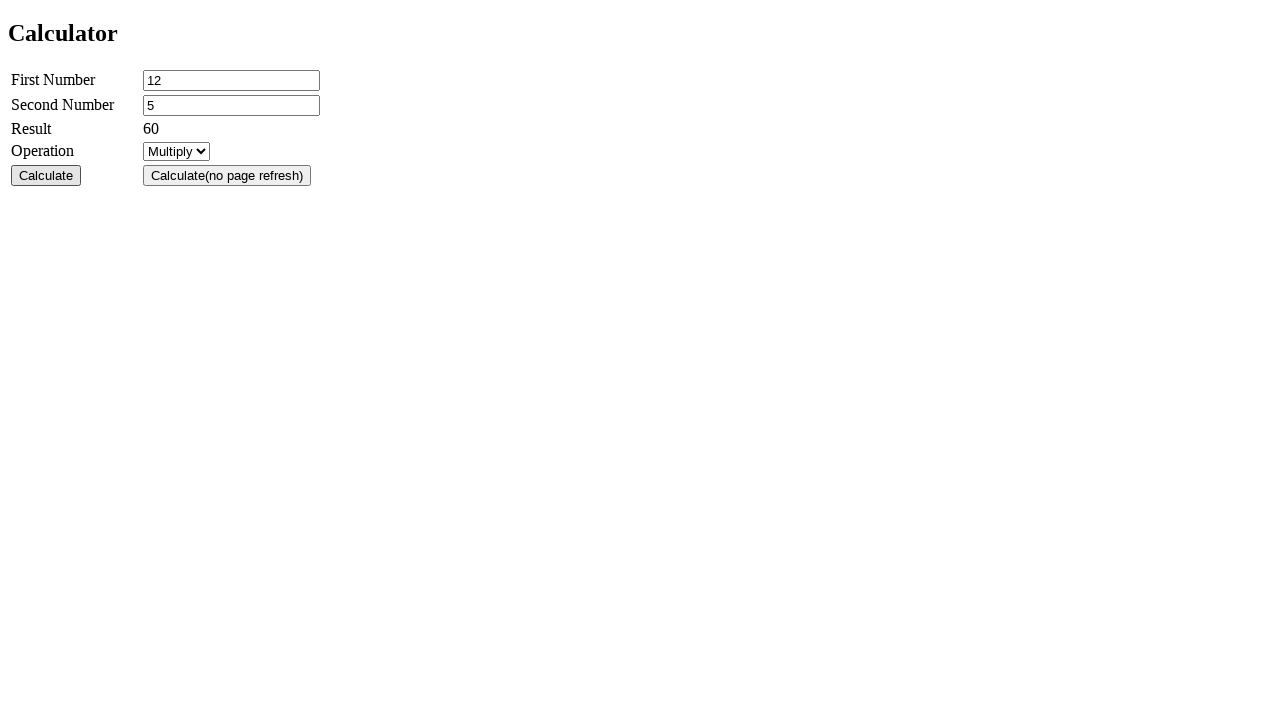

Result label loaded for multiplication test
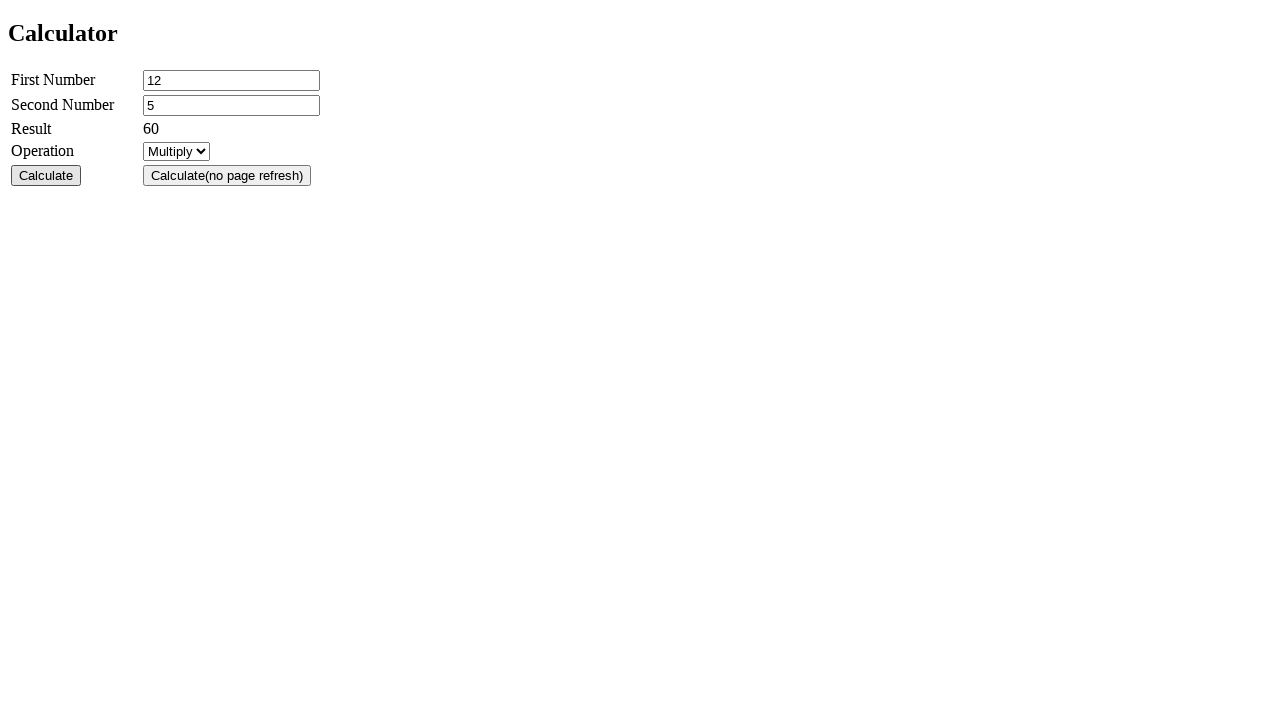

Reloaded calculator page for division test
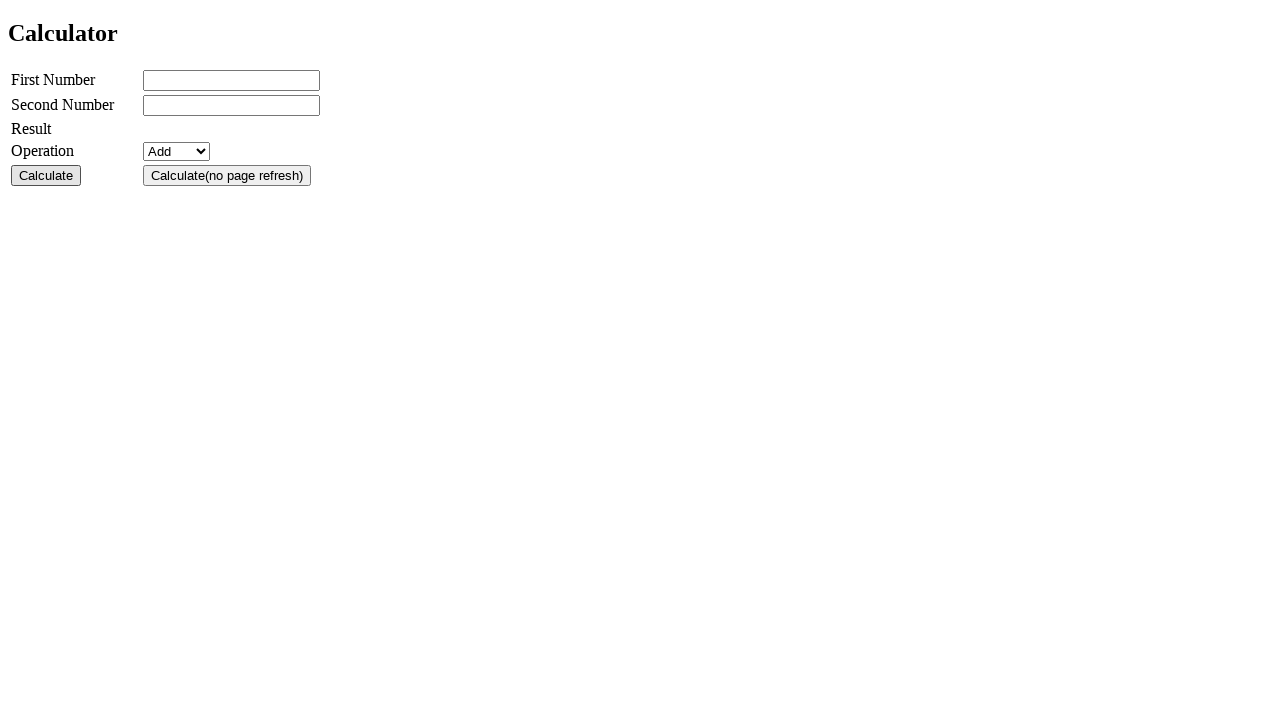

Filled first number field with '13' for division test on #txtno1
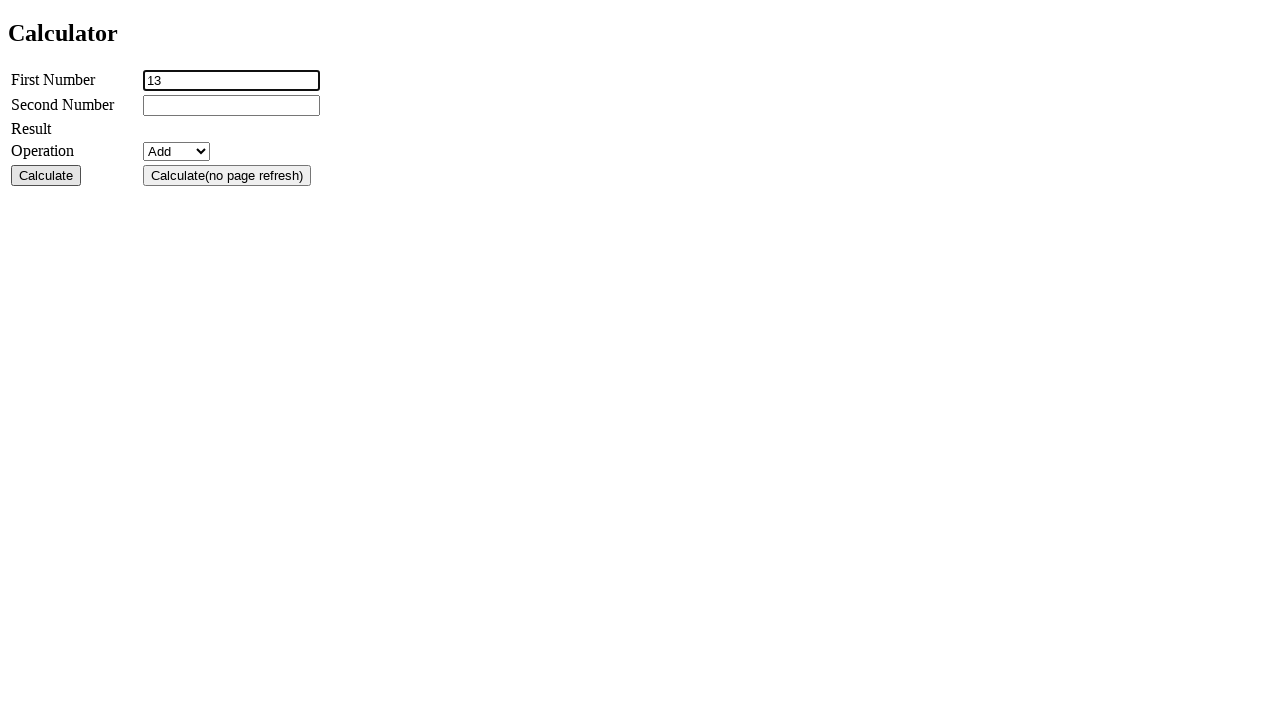

Filled second number field with '2' for division test on #txtno2
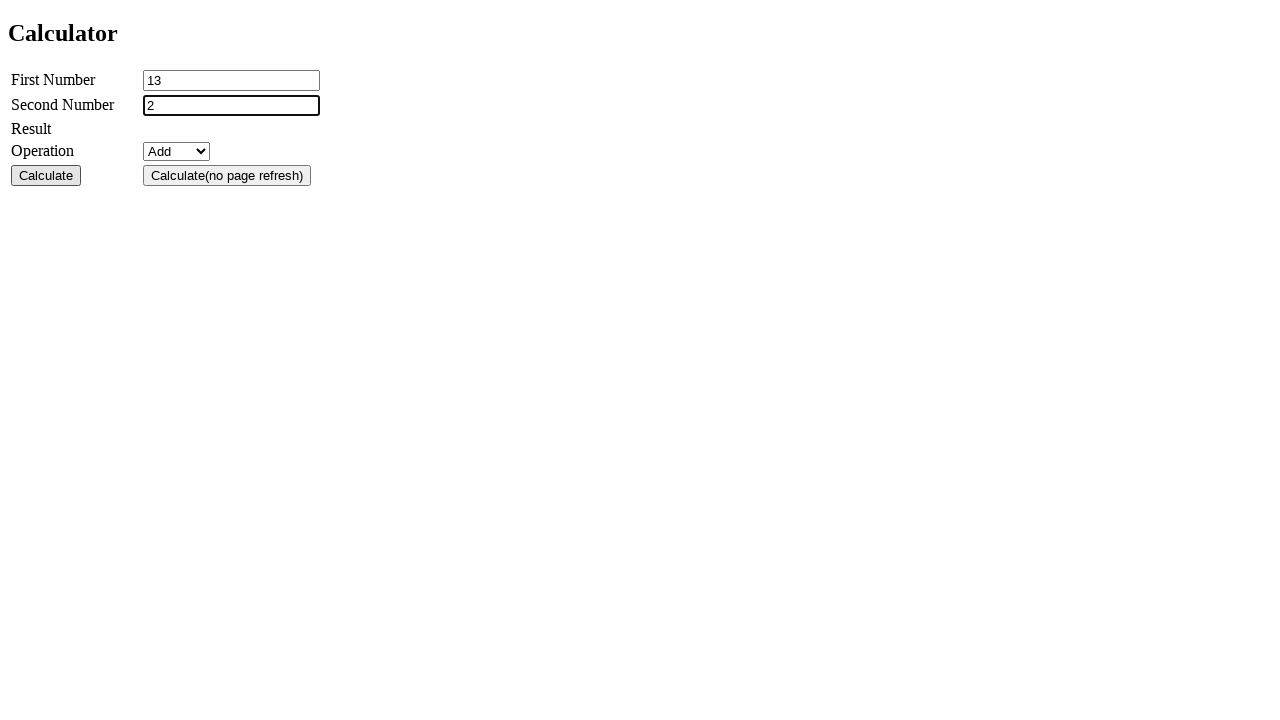

Selected 'Divide' operation from dropdown on #cmbop
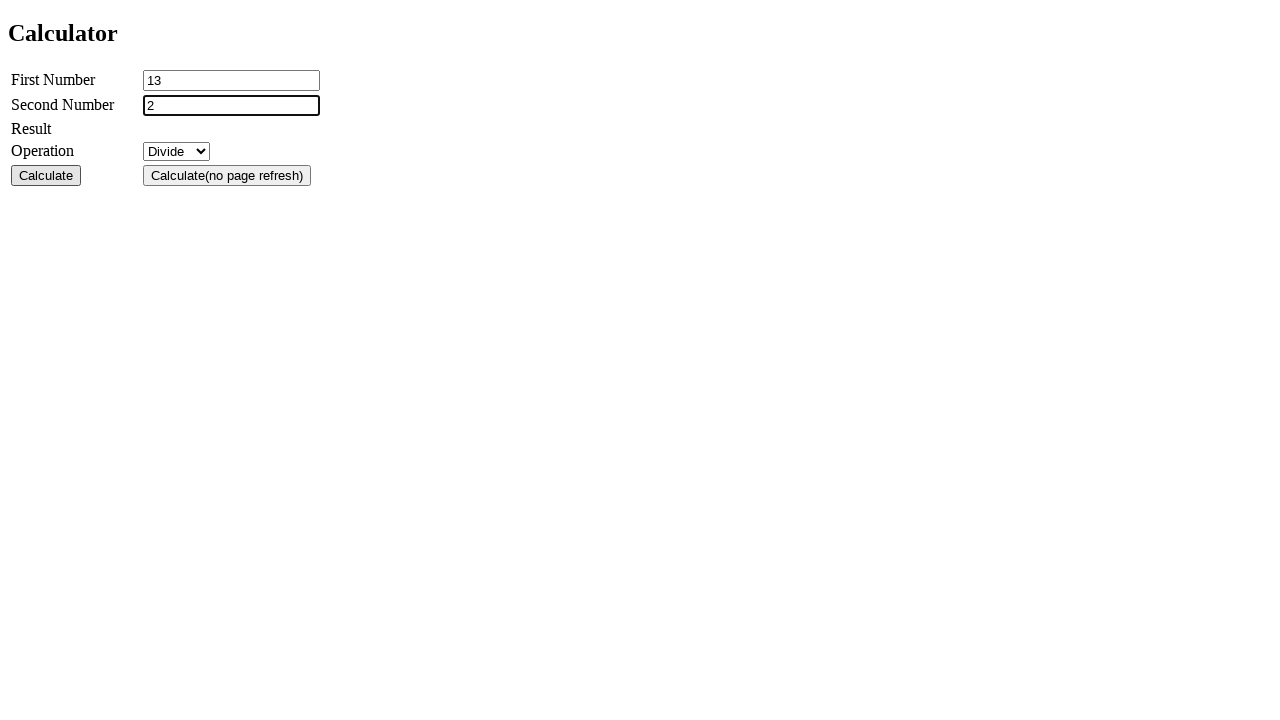

Clicked calculate button for division (13/2) at (46, 175) on #btnsrcvcalc
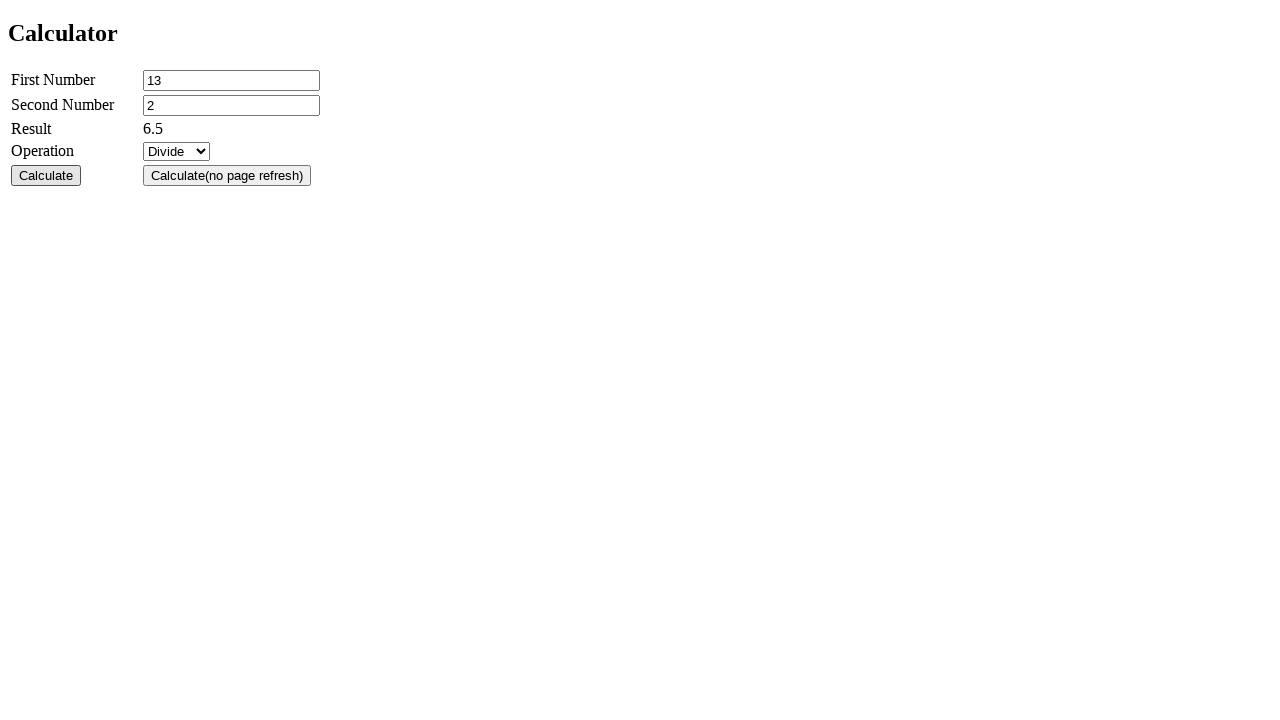

Result label loaded for division test
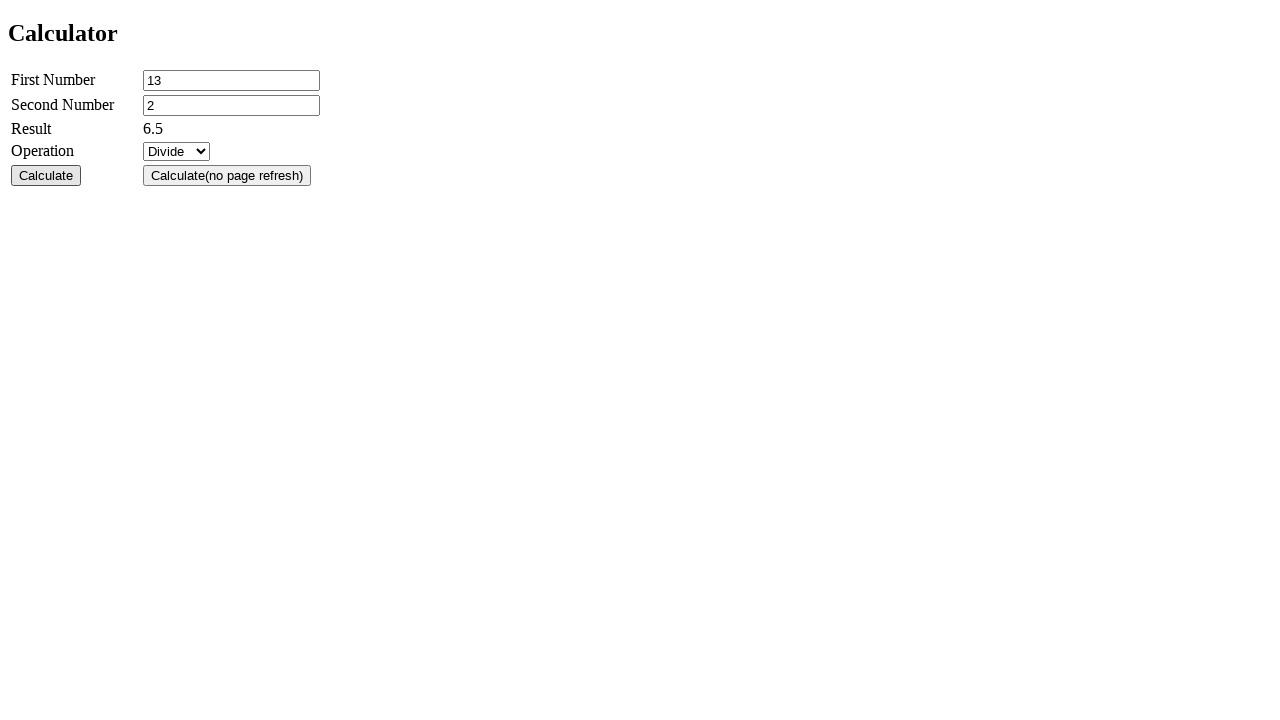

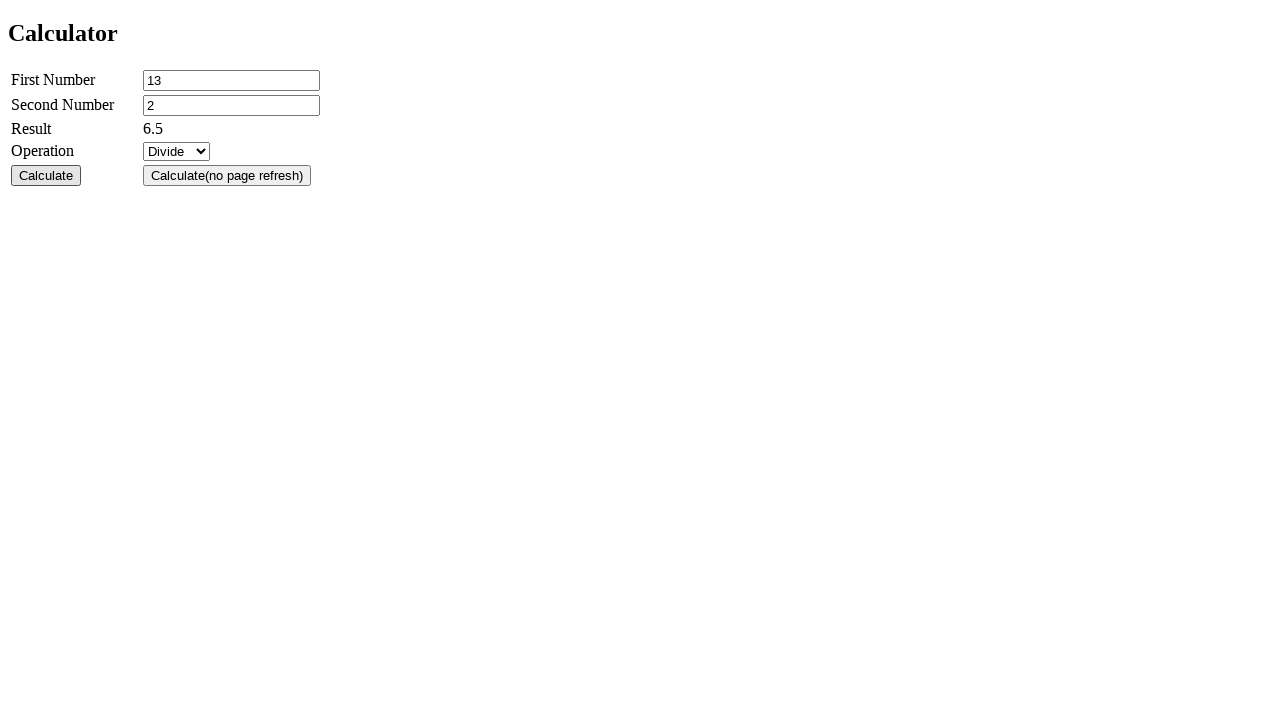